Tests an interactive Chrome experiment by clicking on the Draw mode to draw on a canvas at multiple positions, then switching to Drag mode and clicking at various positions on that canvas.

Starting URL: https://lines.chromeexperiments.com/

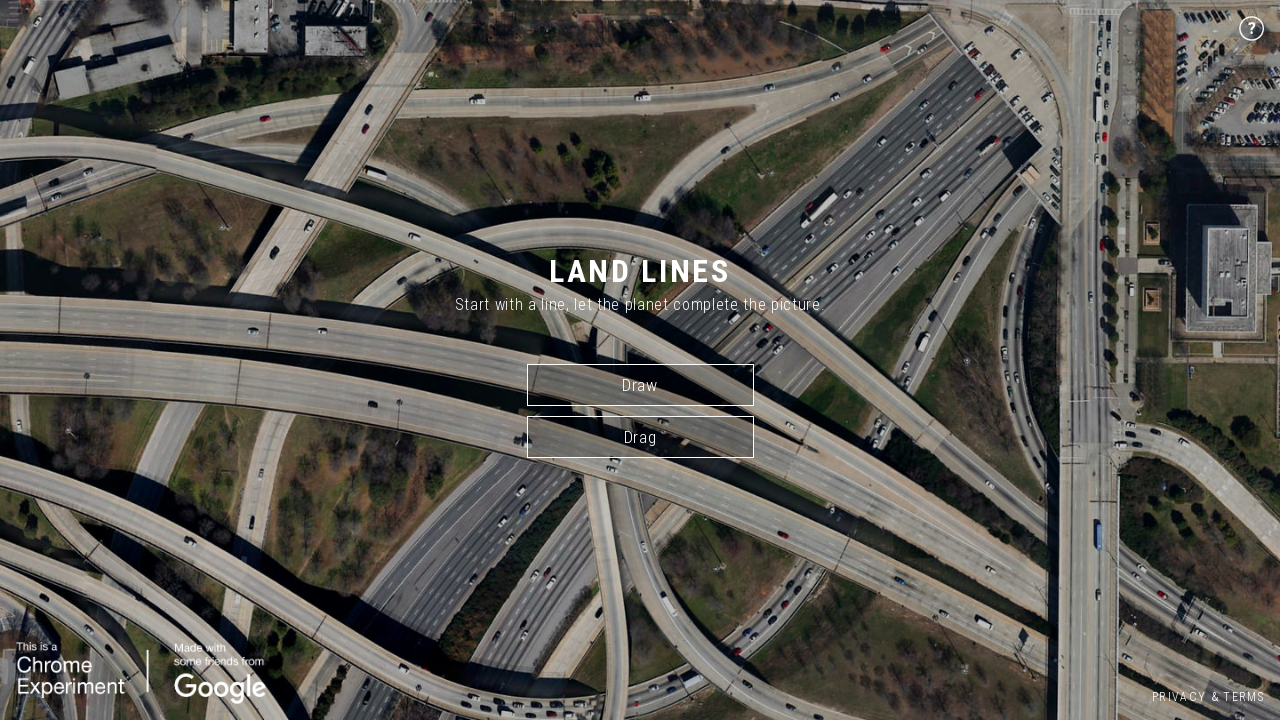

Clicked Draw mode link at (640, 385) on internal:role=link[name="Draw"i]
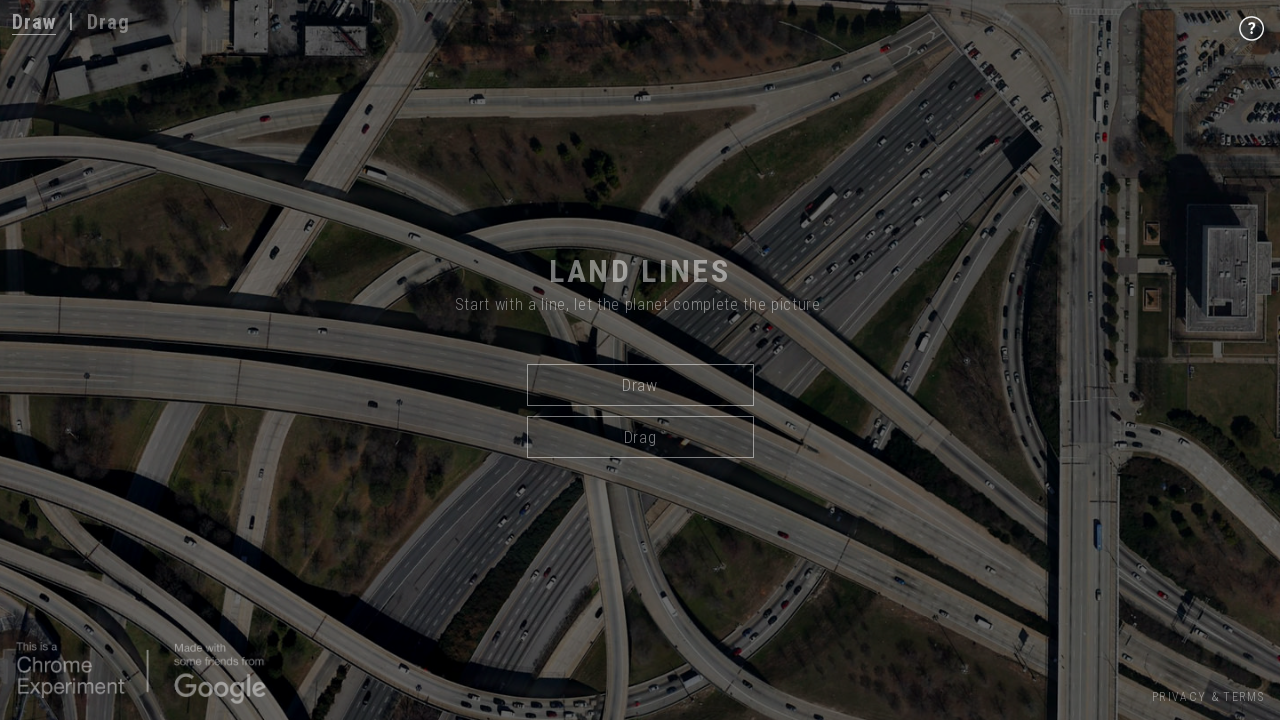

Drew on canvas at position (732, 338) at (732, 338) on #draw-container >> internal:control=enter-frame >> canvas
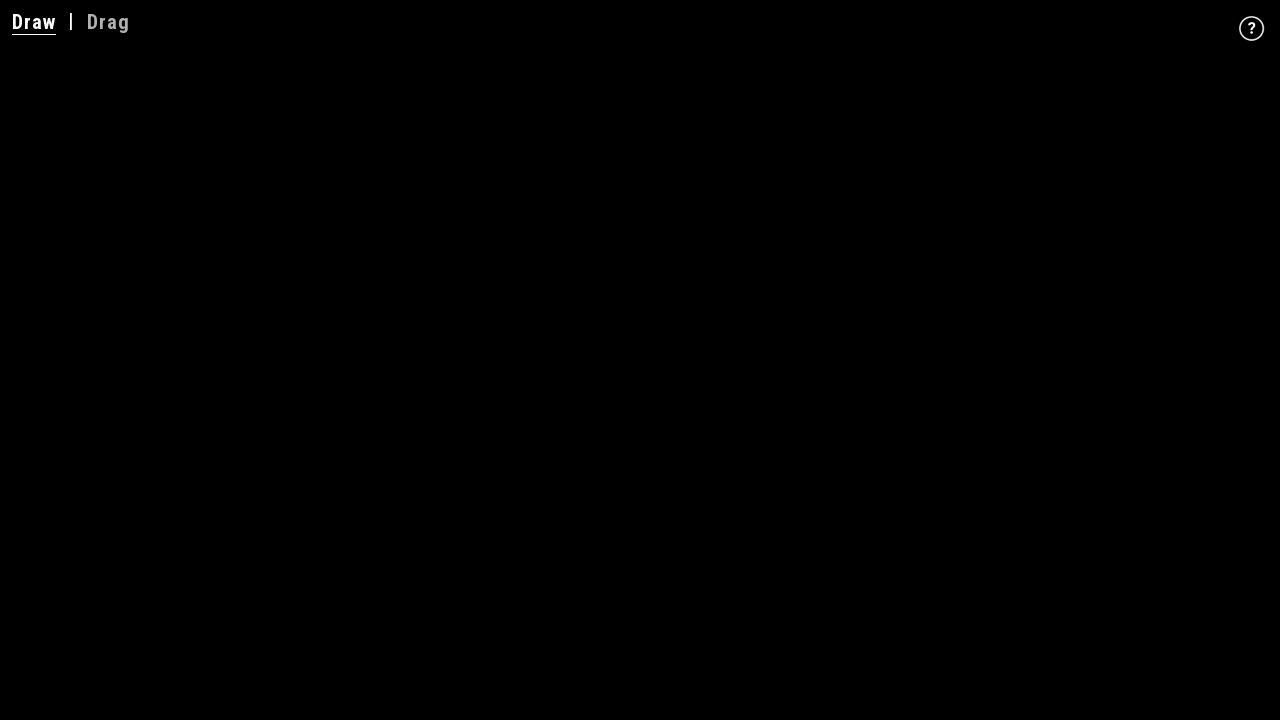

Drew on canvas at position (601, 346) at (601, 346) on #draw-container >> internal:control=enter-frame >> canvas
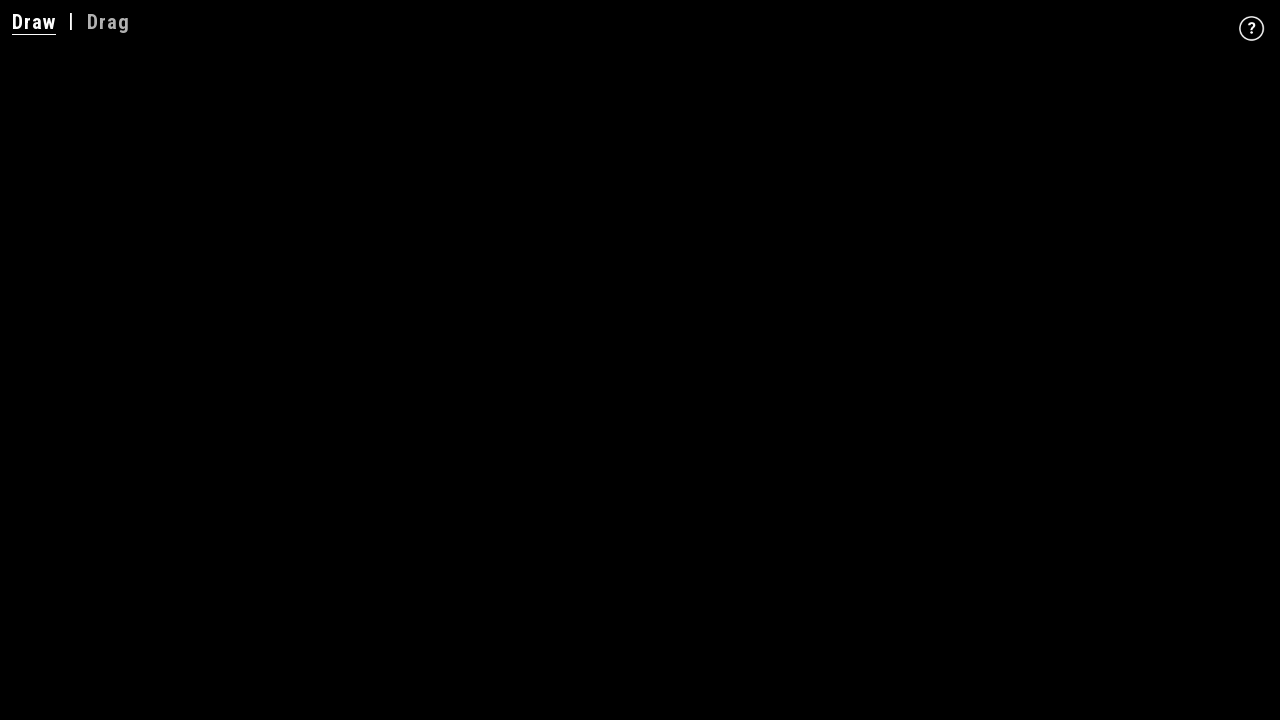

Drew on canvas at position (952, 369) at (952, 369) on #draw-container >> internal:control=enter-frame >> canvas
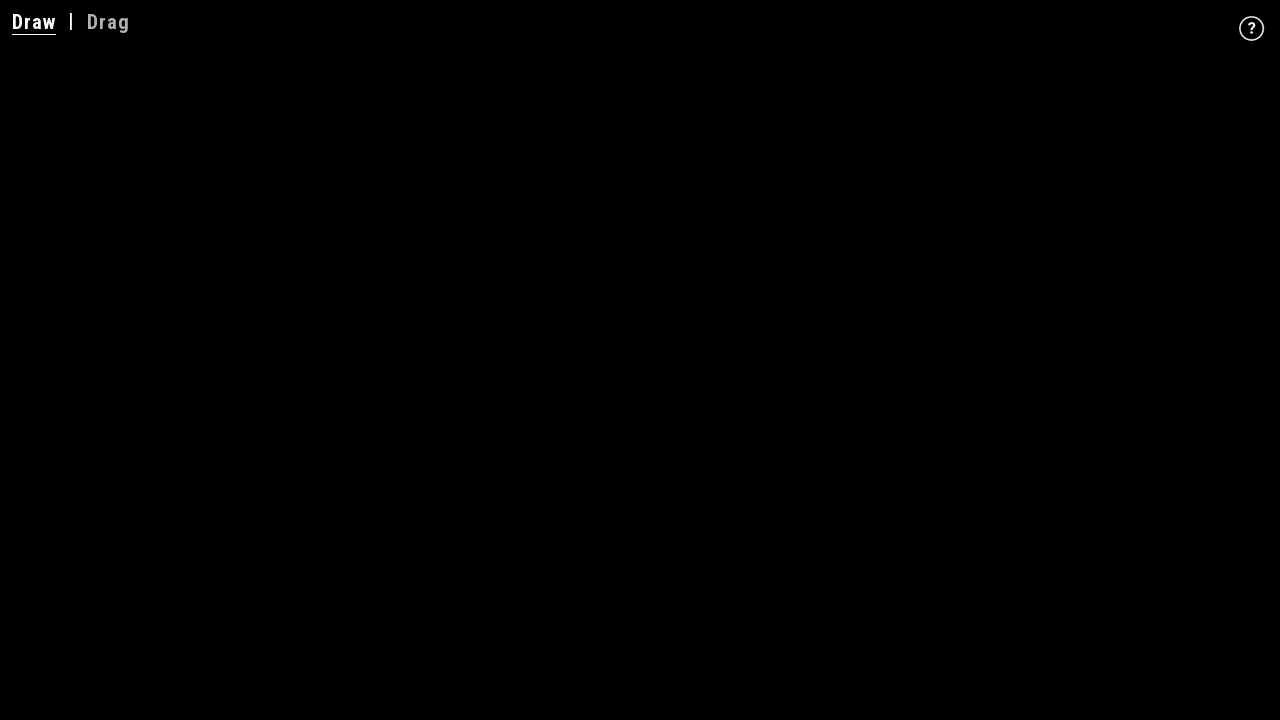

Clicked Drag mode link at (108, 27) on internal:role=link[name="Drag"i]
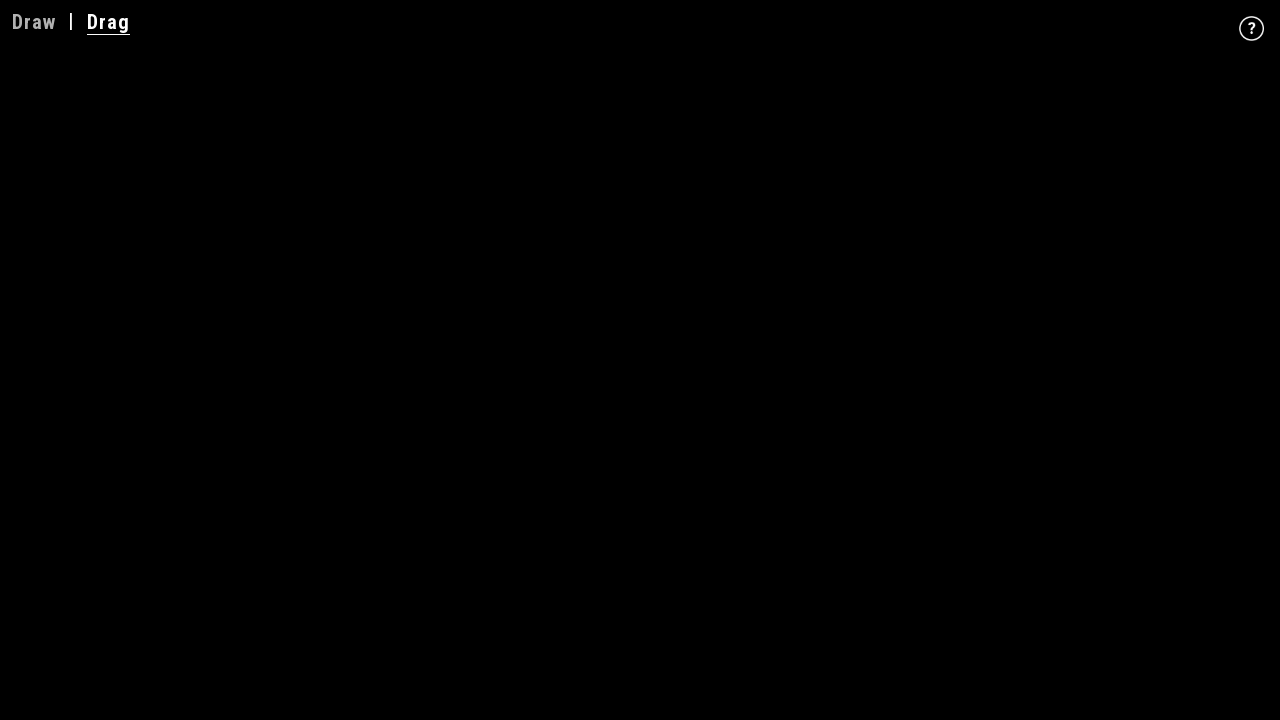

Clicked on drag canvas at position (717, 453) at (717, 453) on #drag-container >> internal:control=enter-frame >> canvas
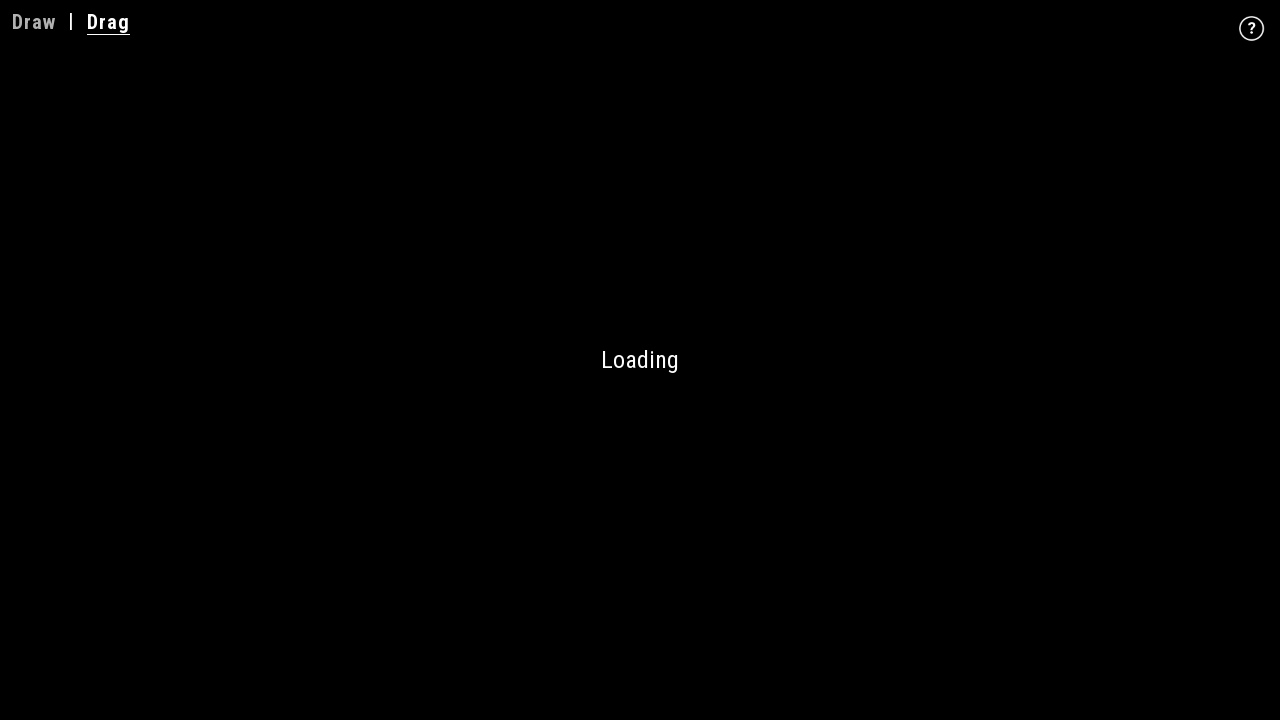

Clicked on drag canvas at position (967, 241) at (967, 241) on #drag-container >> internal:control=enter-frame >> canvas
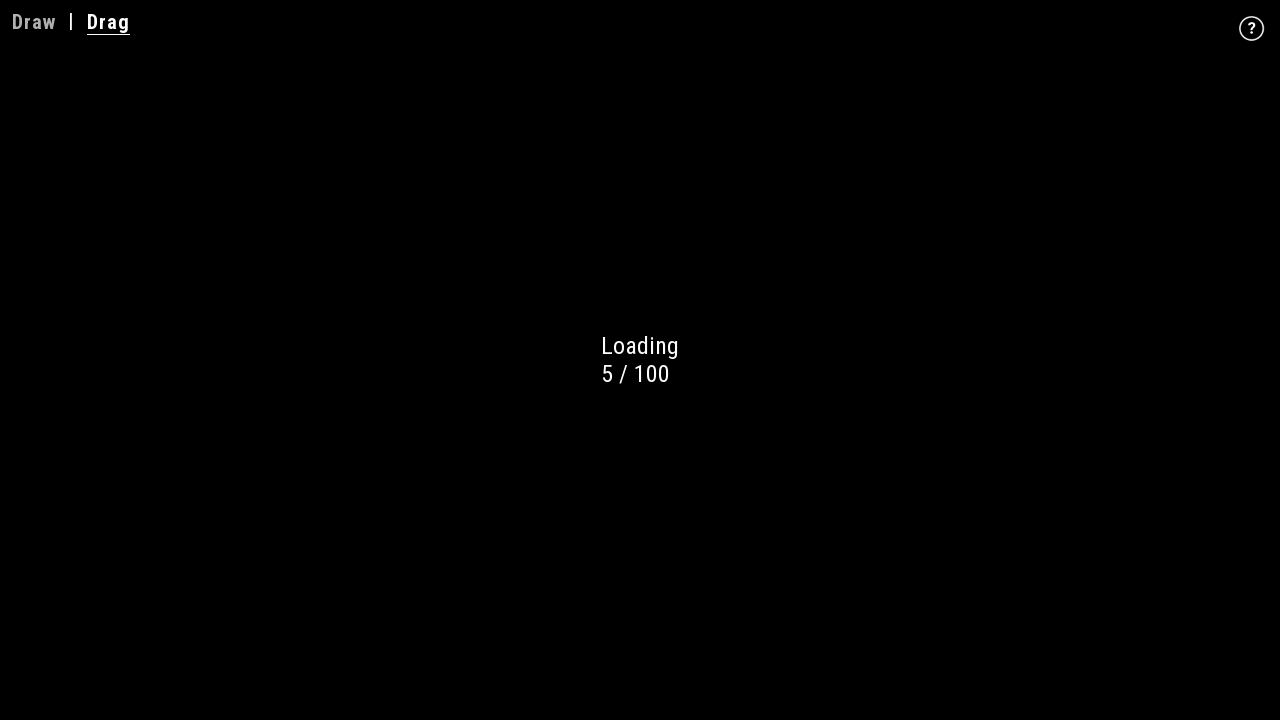

Clicked on drag canvas at position (291, 332) at (291, 332) on #drag-container >> internal:control=enter-frame >> canvas
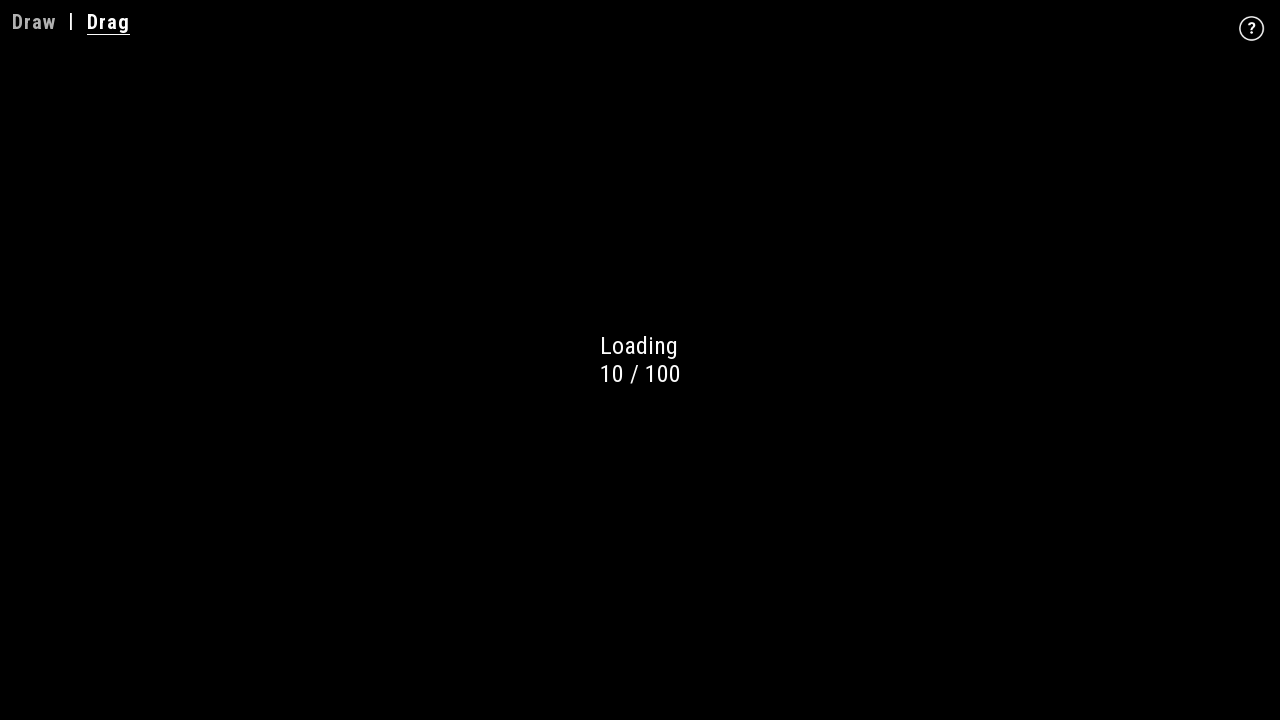

Clicked on drag canvas at position (885, 366) at (885, 366) on #drag-container >> internal:control=enter-frame >> canvas
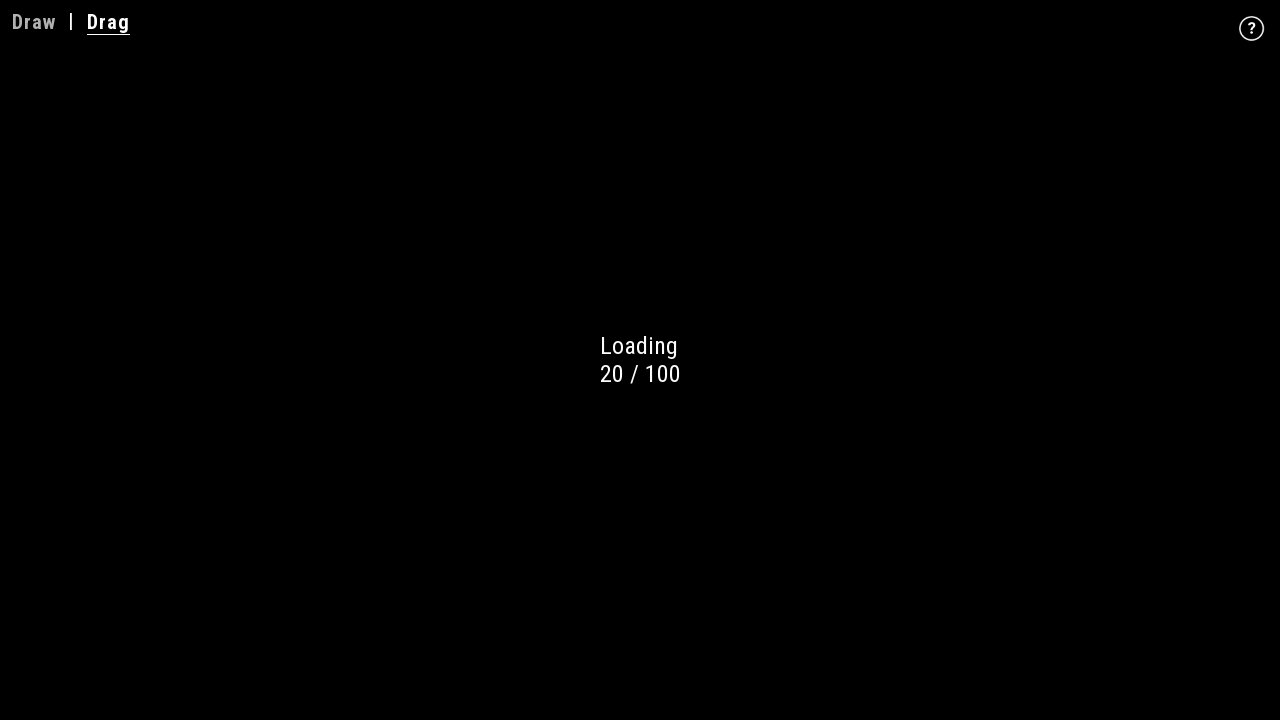

Clicked on drag canvas at position (664, 413) at (664, 413) on #drag-container >> internal:control=enter-frame >> canvas
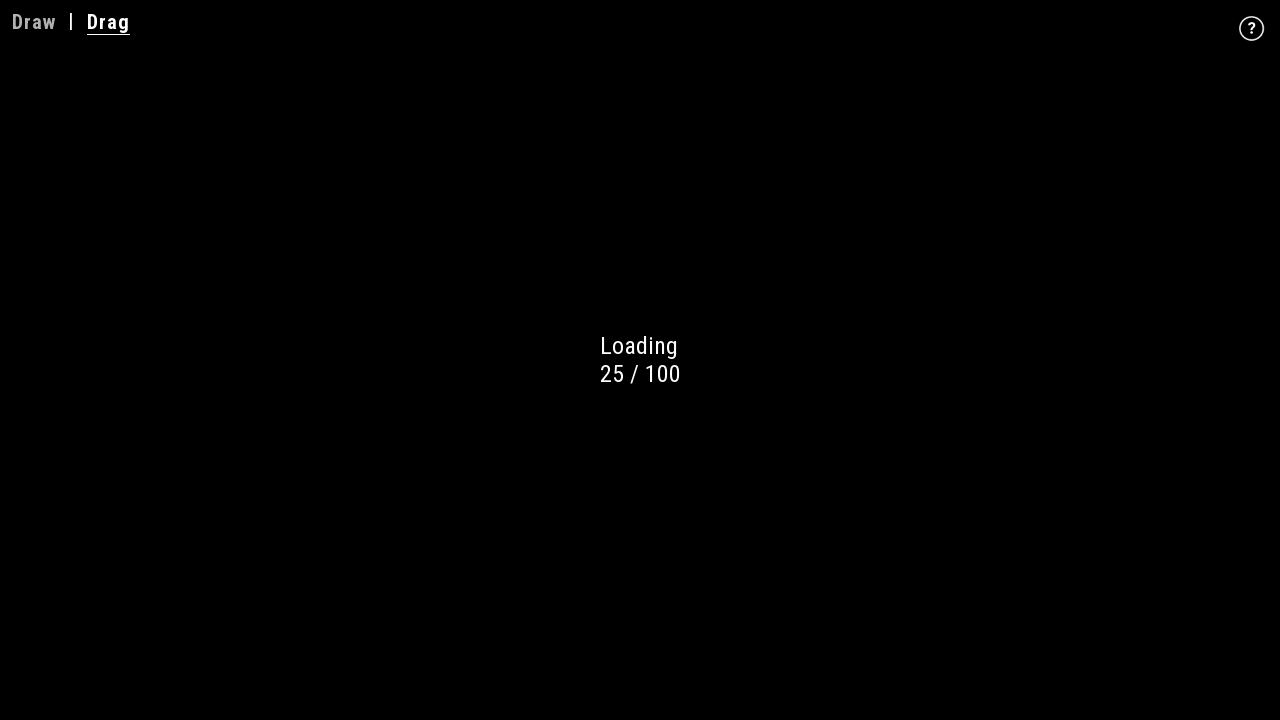

Clicked on drag canvas at position (1056, 620) at (1056, 620) on #drag-container >> internal:control=enter-frame >> canvas
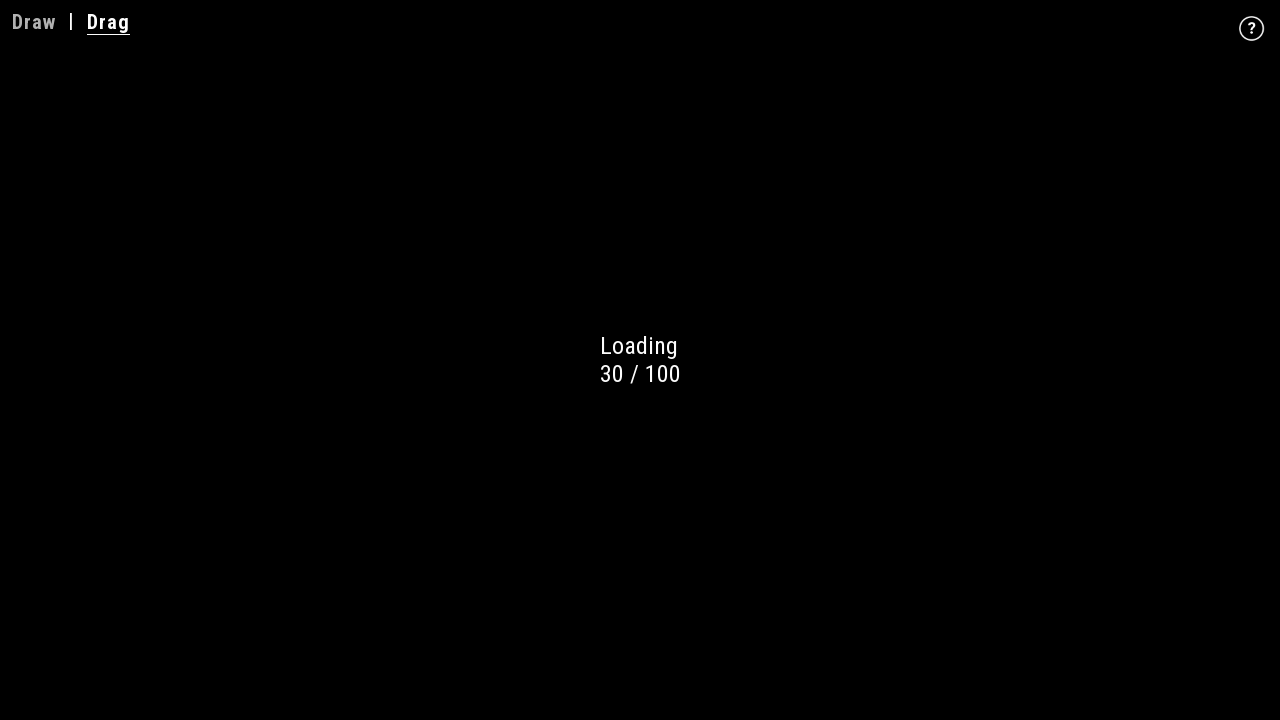

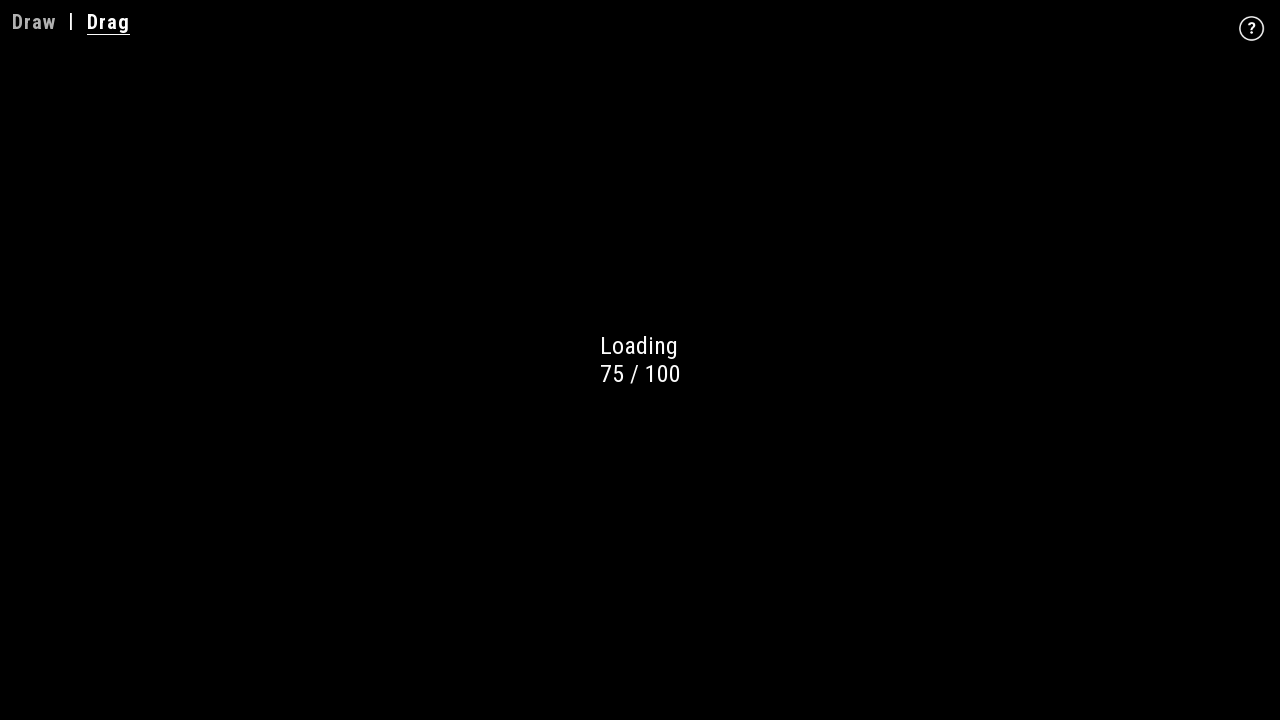